Verifies that the main h1 heading on the page contains the expected text

Starting URL: https://iths.se

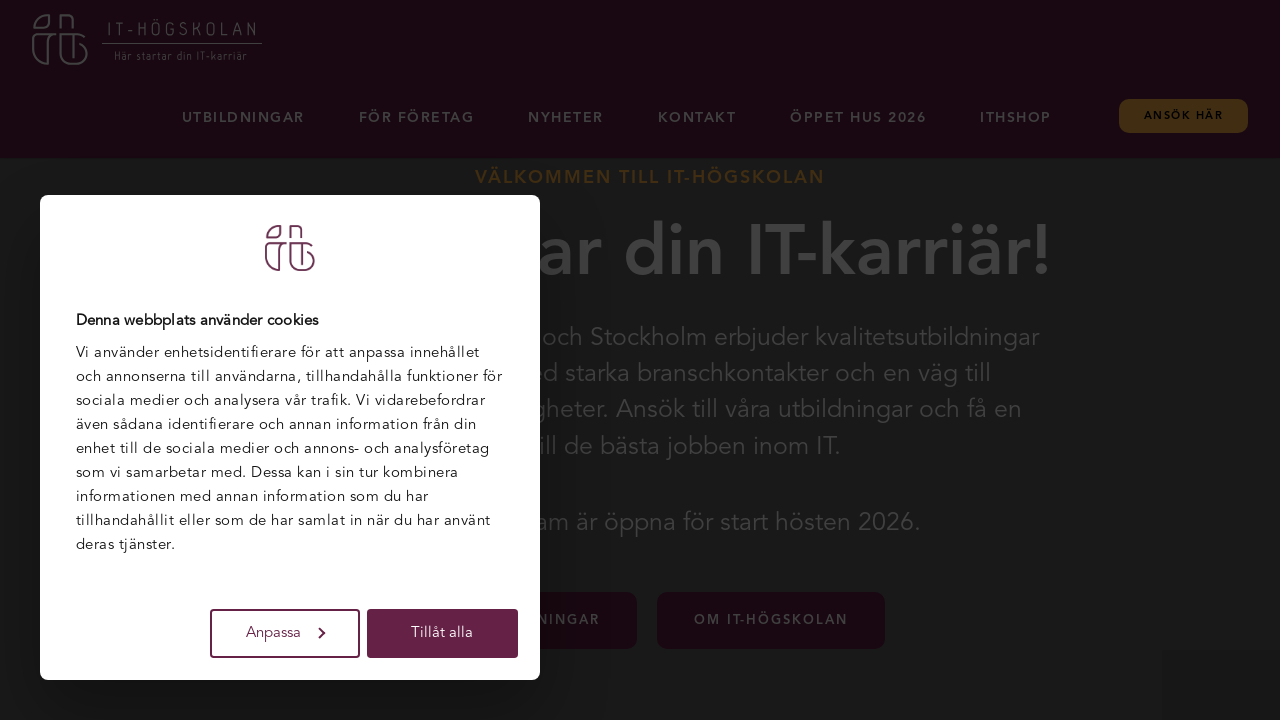

Navigated to https://iths.se
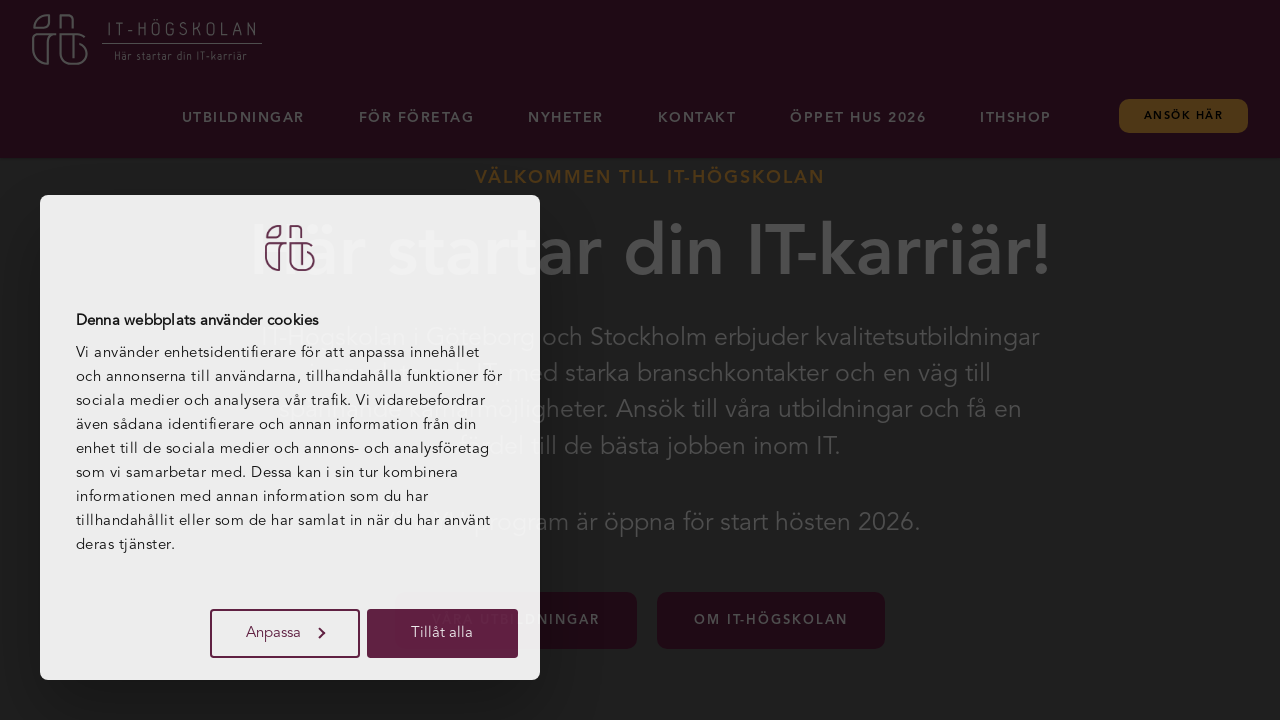

Retrieved text content from h1 heading
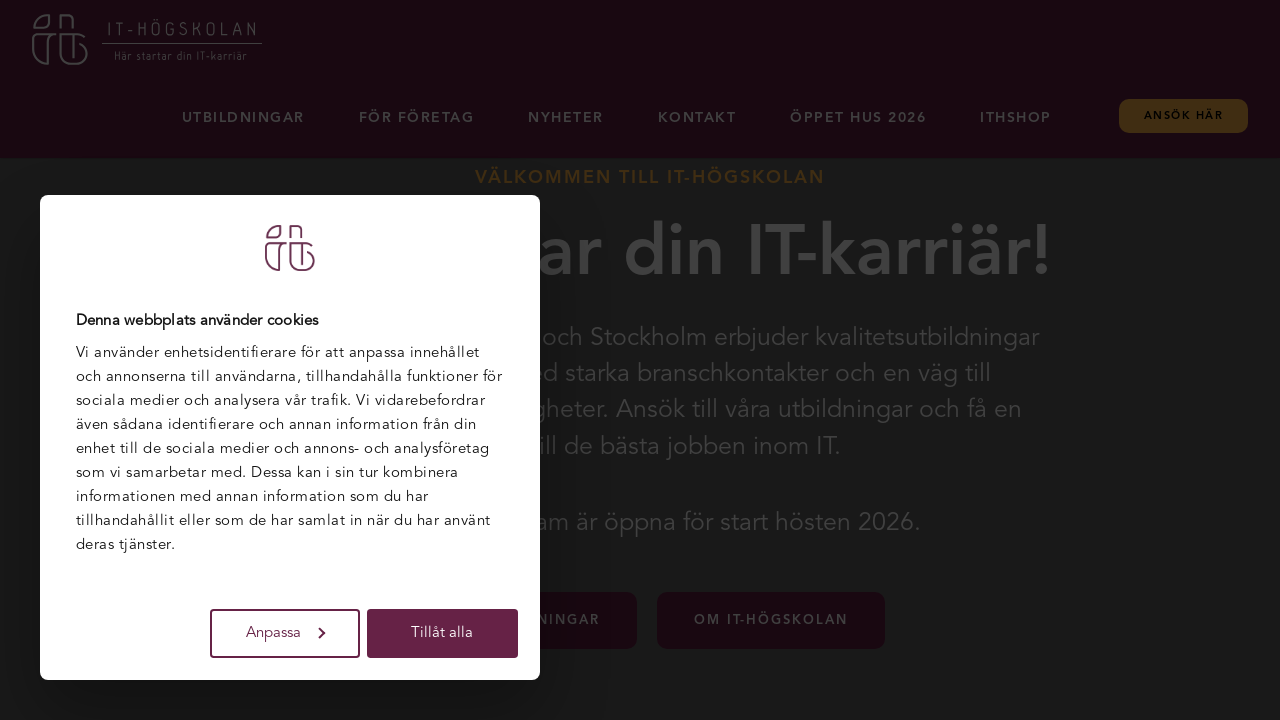

Asserted h1 heading contains expected text 'Här startar din IT-karriär!'
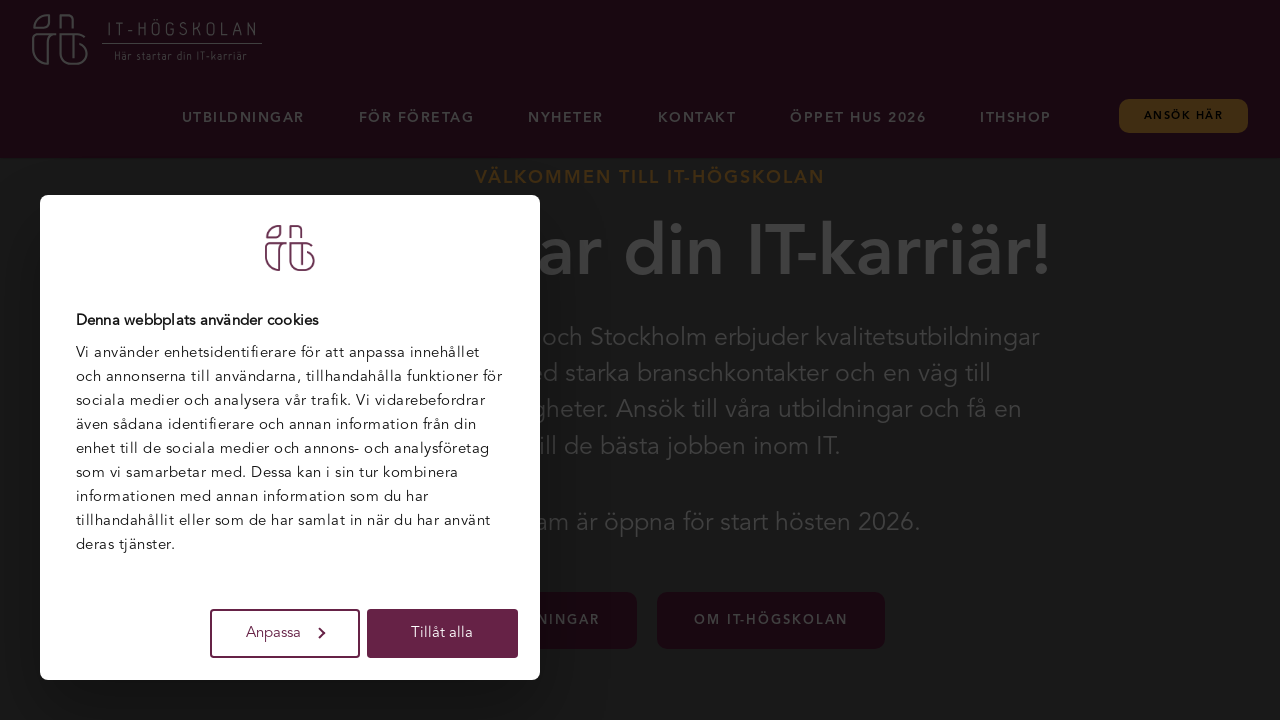

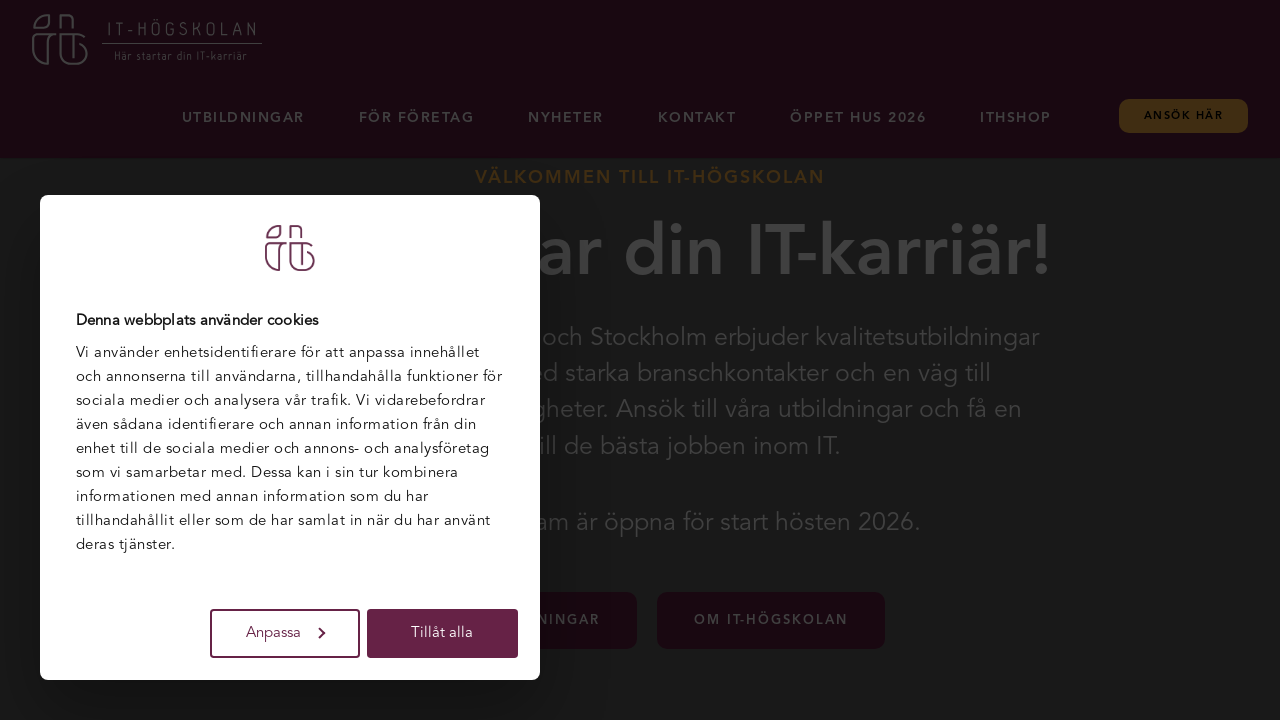